Tests that a bank manager can add a new customer with first name, last name, and post code, then search for the customer by post code and verify the customer details are displayed correctly.

Starting URL: https://www.globalsqa.com/angularJs-protractor/BankingProject/#/login

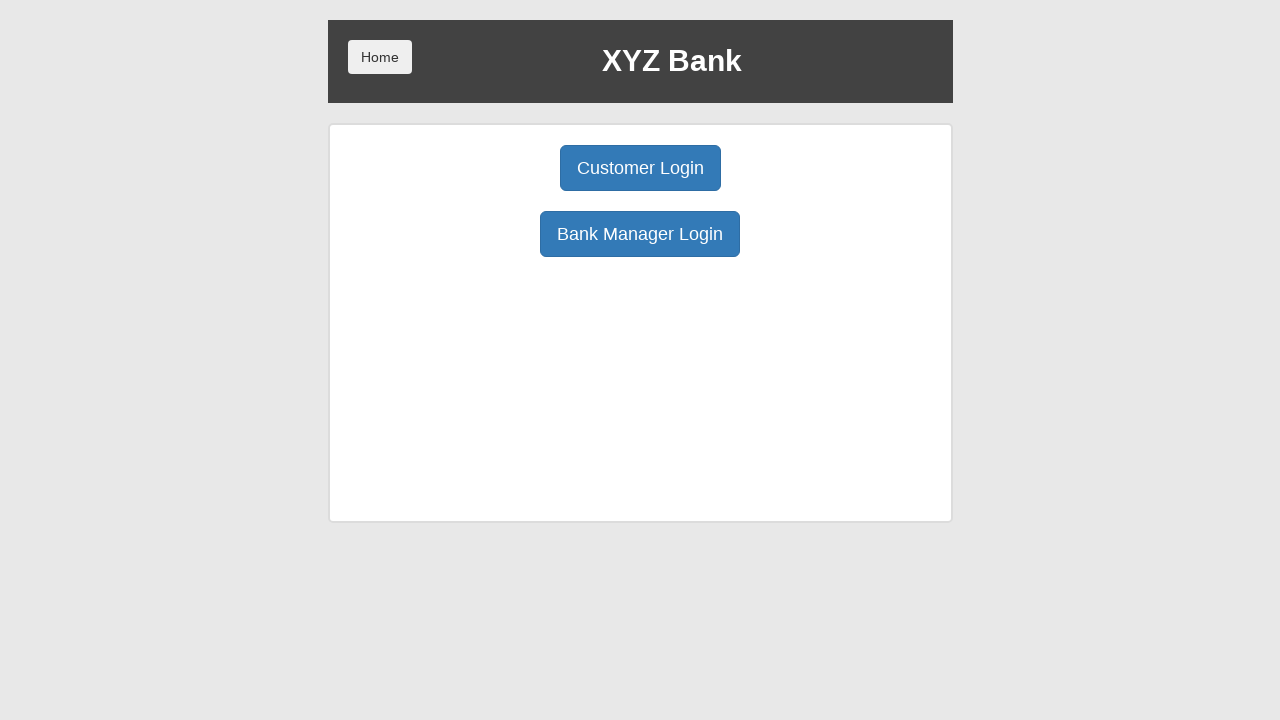

Clicked Bank Manager Login button at (640, 234) on internal:role=button[name="Bank Manager Login"i]
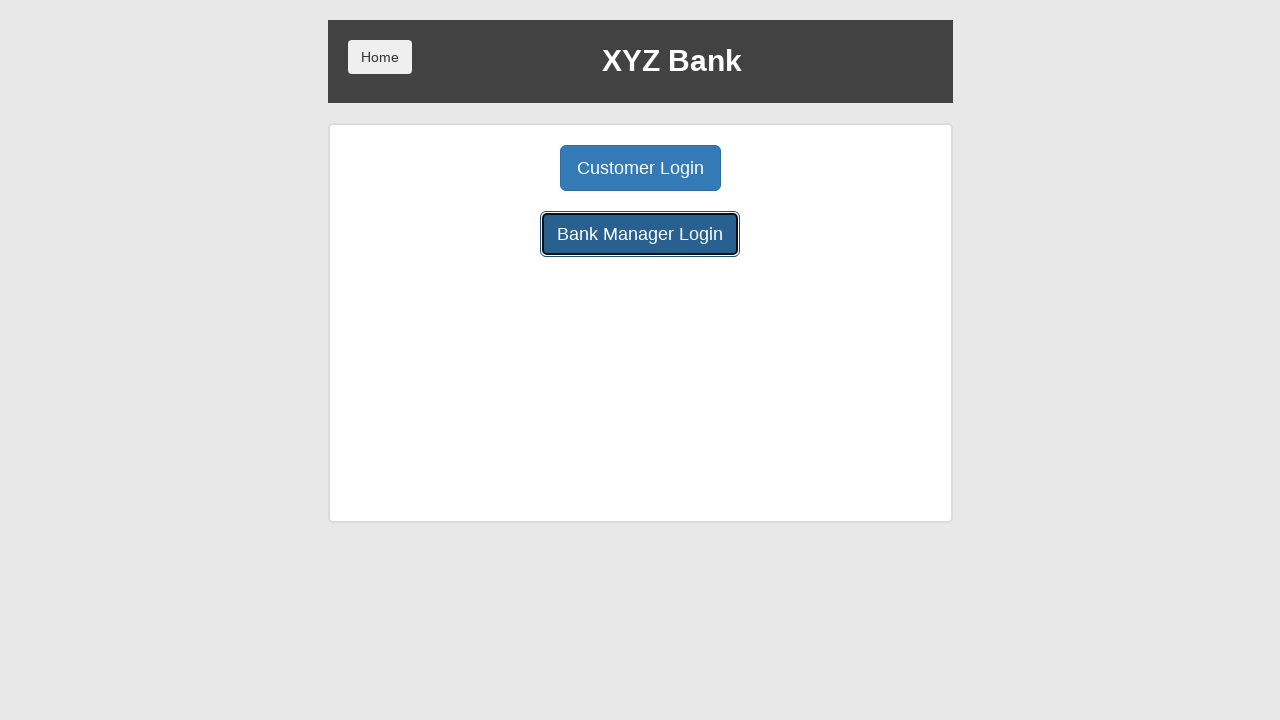

Clicked Customers button at (792, 168) on internal:role=button[name="Customers"i]
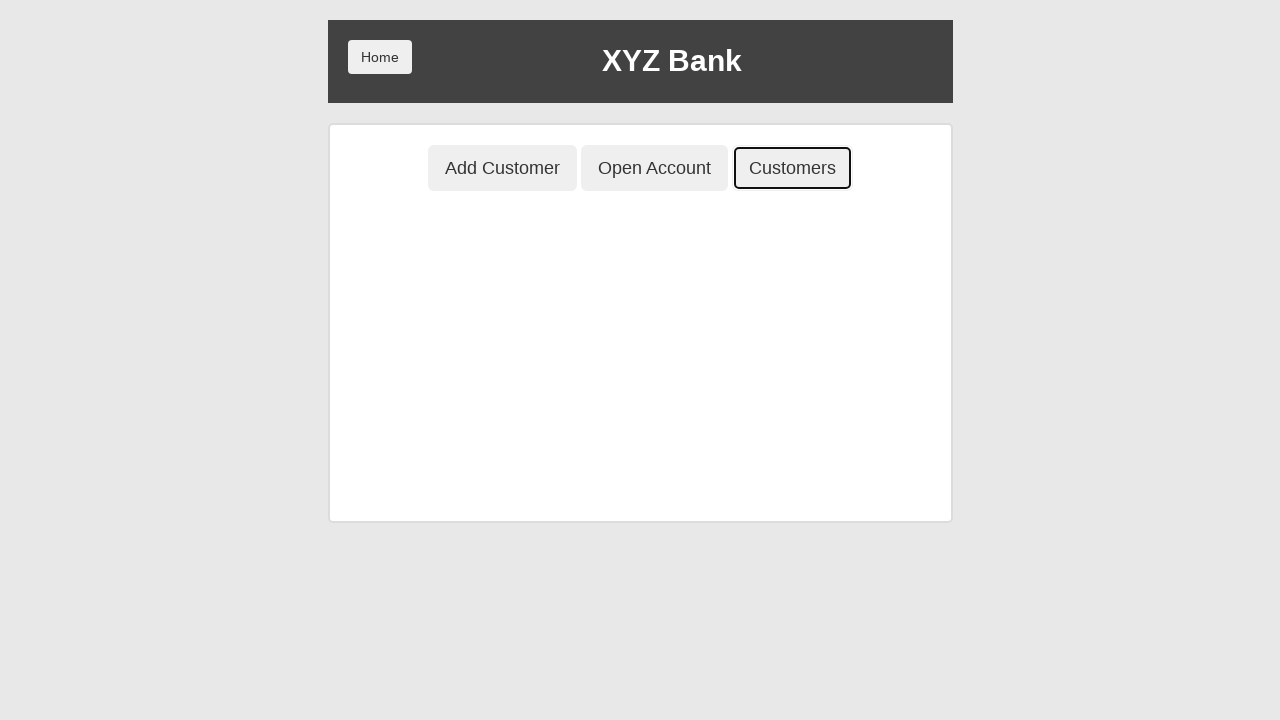

Deleted existing customer 1 at (826, 320) on table tbody tr >> nth=0 >> button
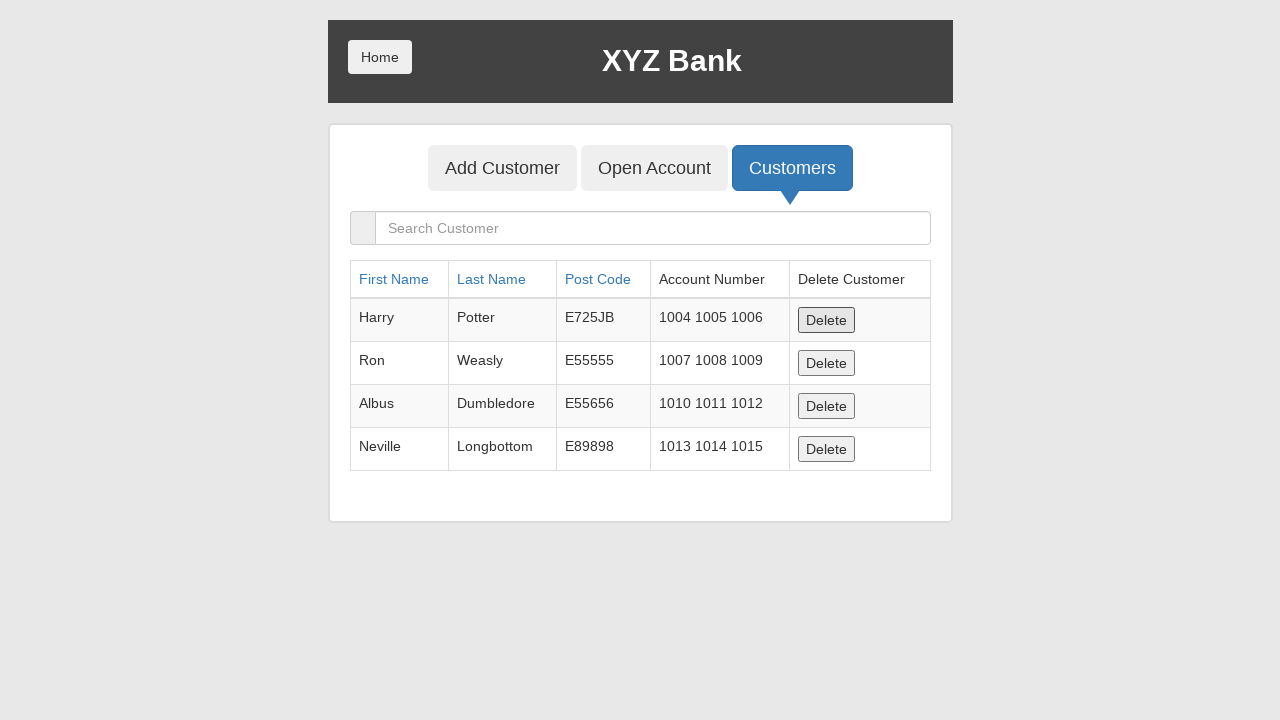

Deleted existing customer 2 at (826, 320) on table tbody tr >> nth=0 >> button
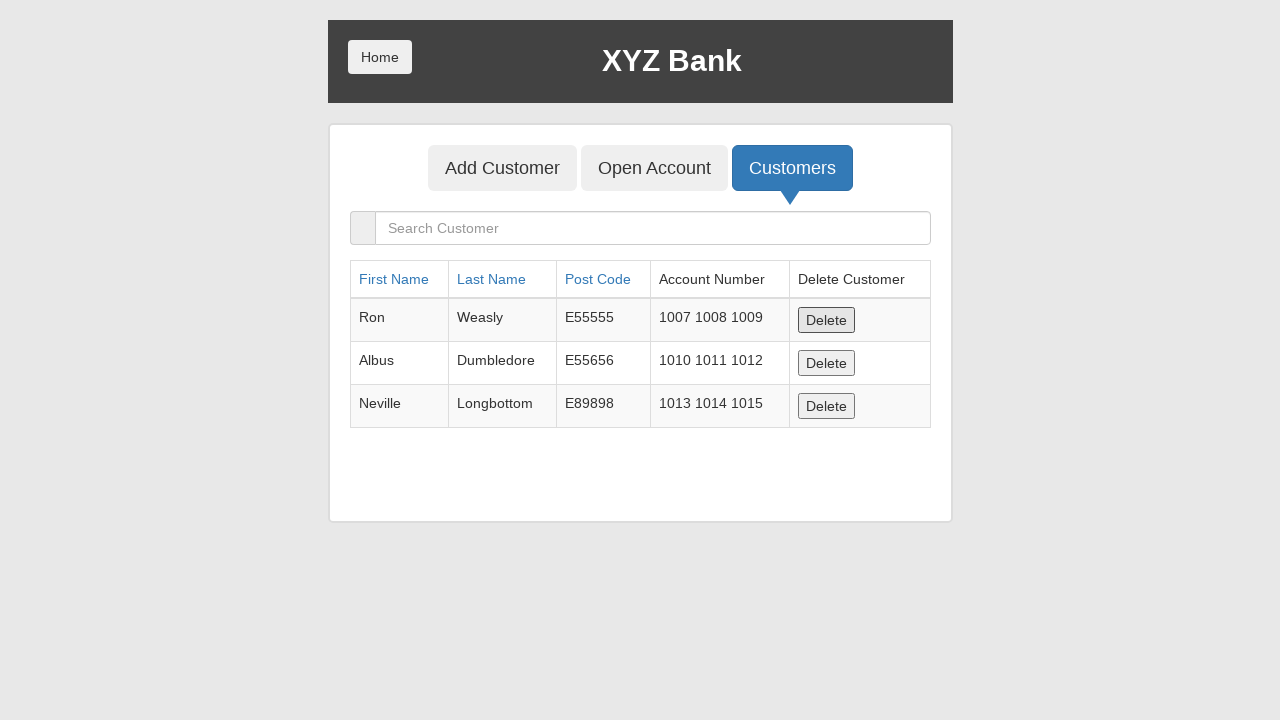

Deleted existing customer 3 at (826, 320) on table tbody tr >> nth=0 >> button
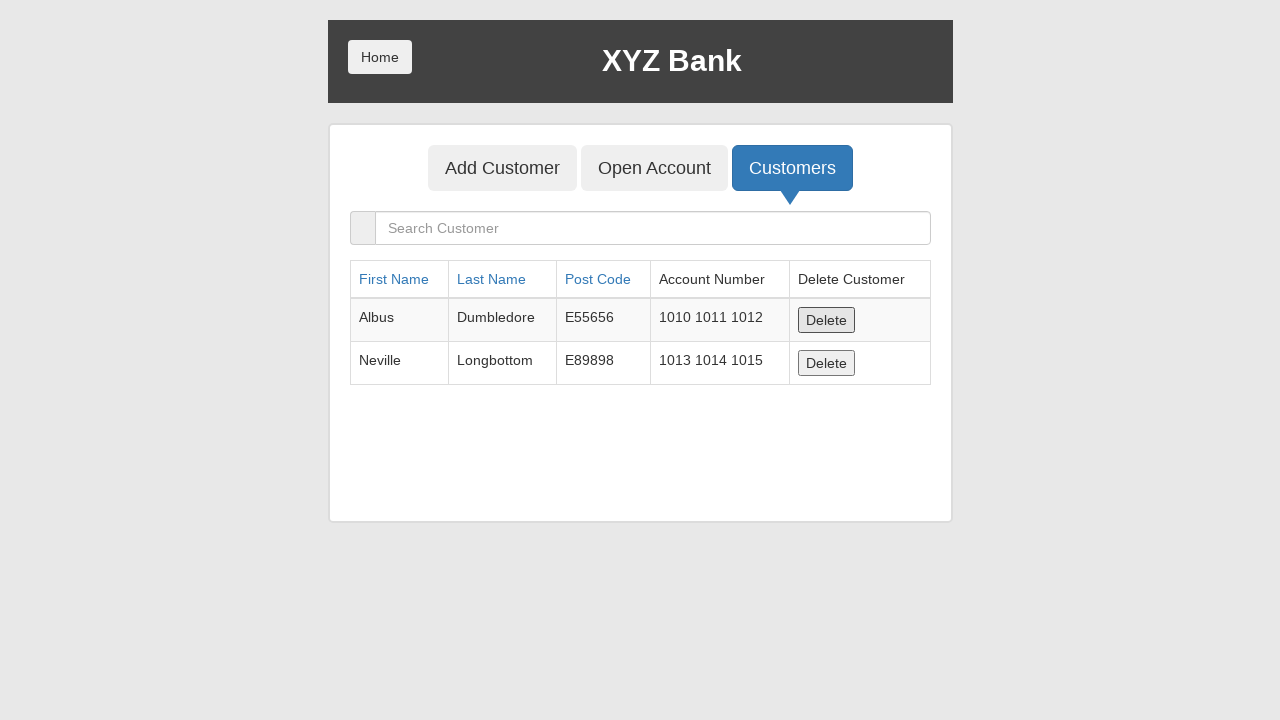

Deleted existing customer 4 at (826, 320) on table tbody tr >> nth=0 >> button
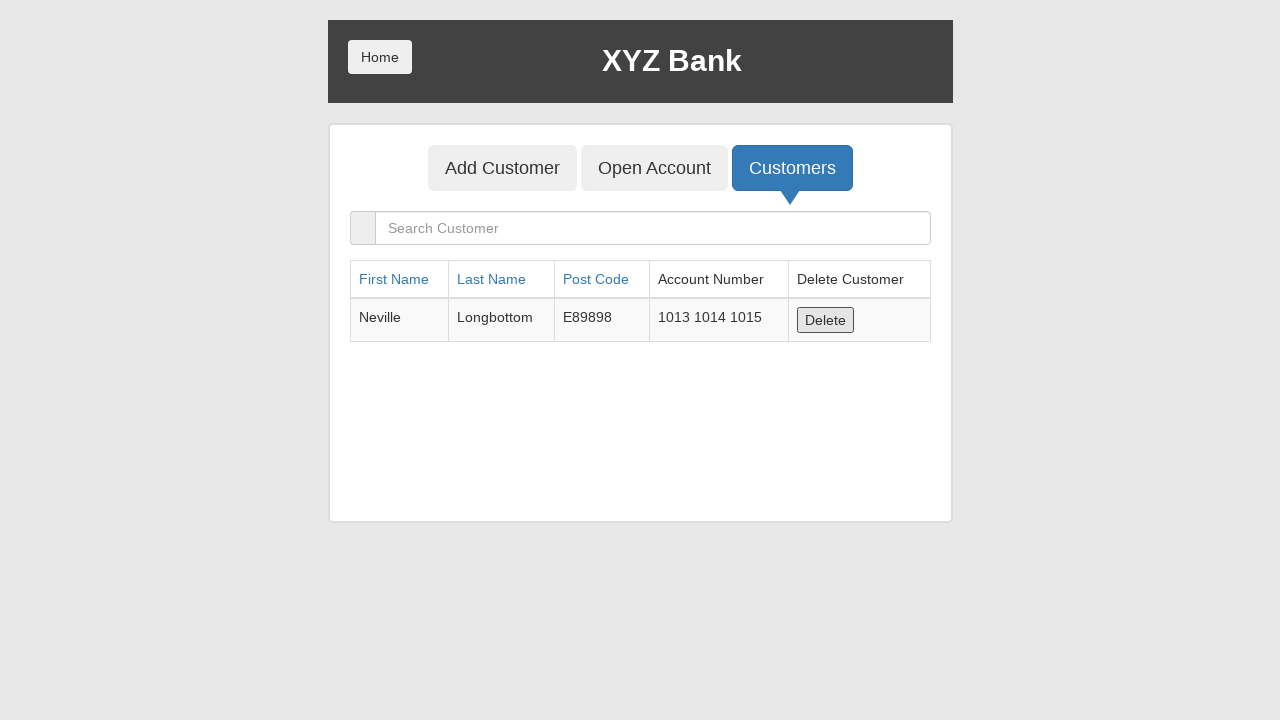

Deleted existing customer 5 at (826, 320) on table tbody tr >> nth=0 >> button
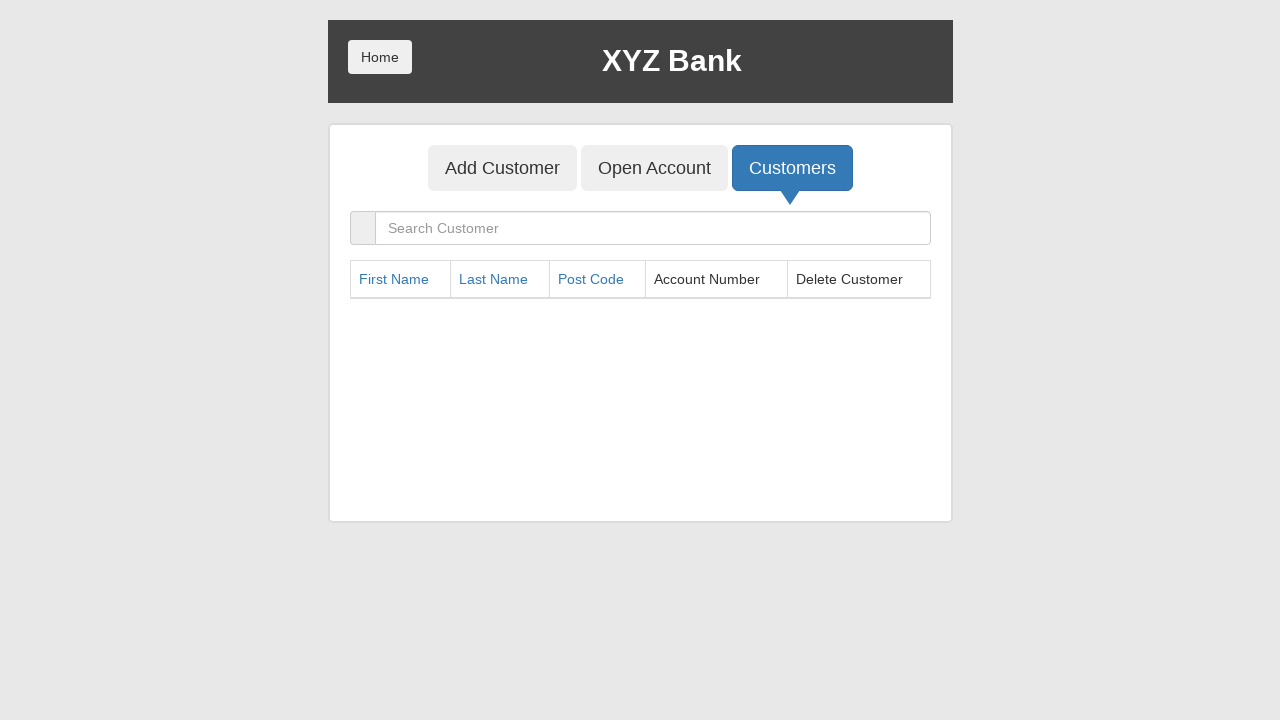

Clicked Add Customer button at (502, 168) on internal:role=button[name="Add Customer"i]
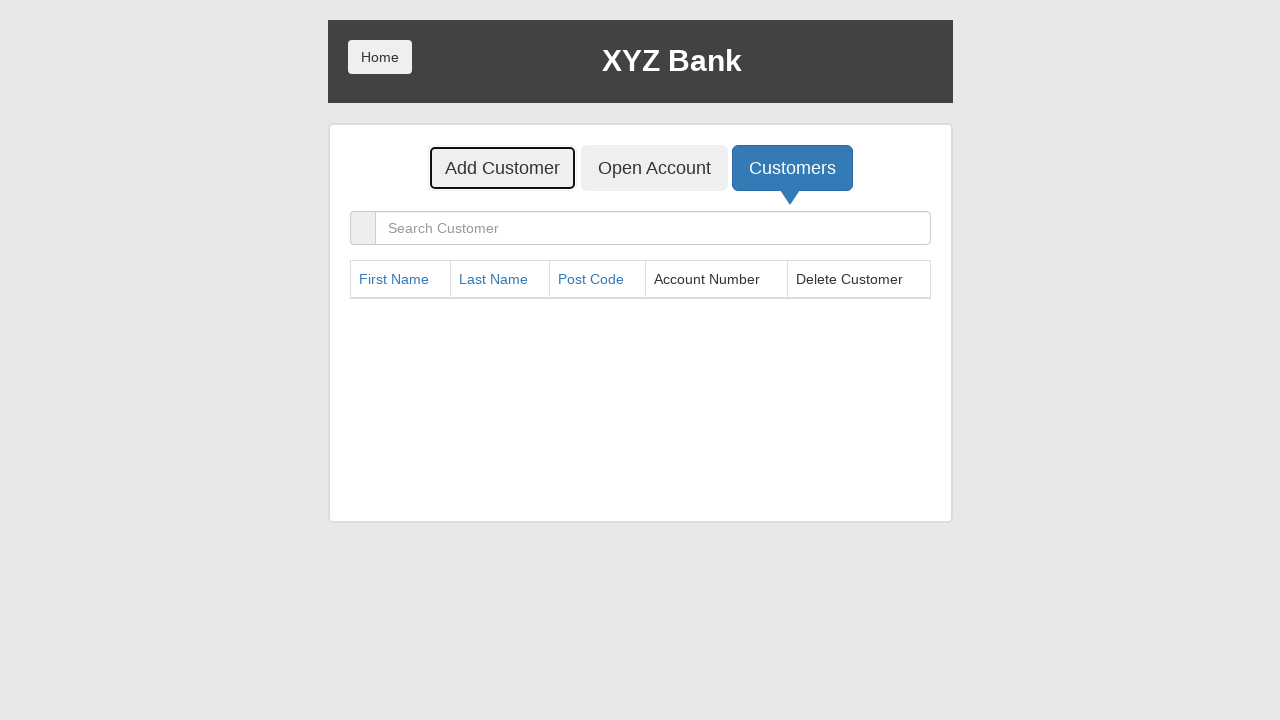

Filled first name field with 'Mariana' on input[ng-model="fName"]
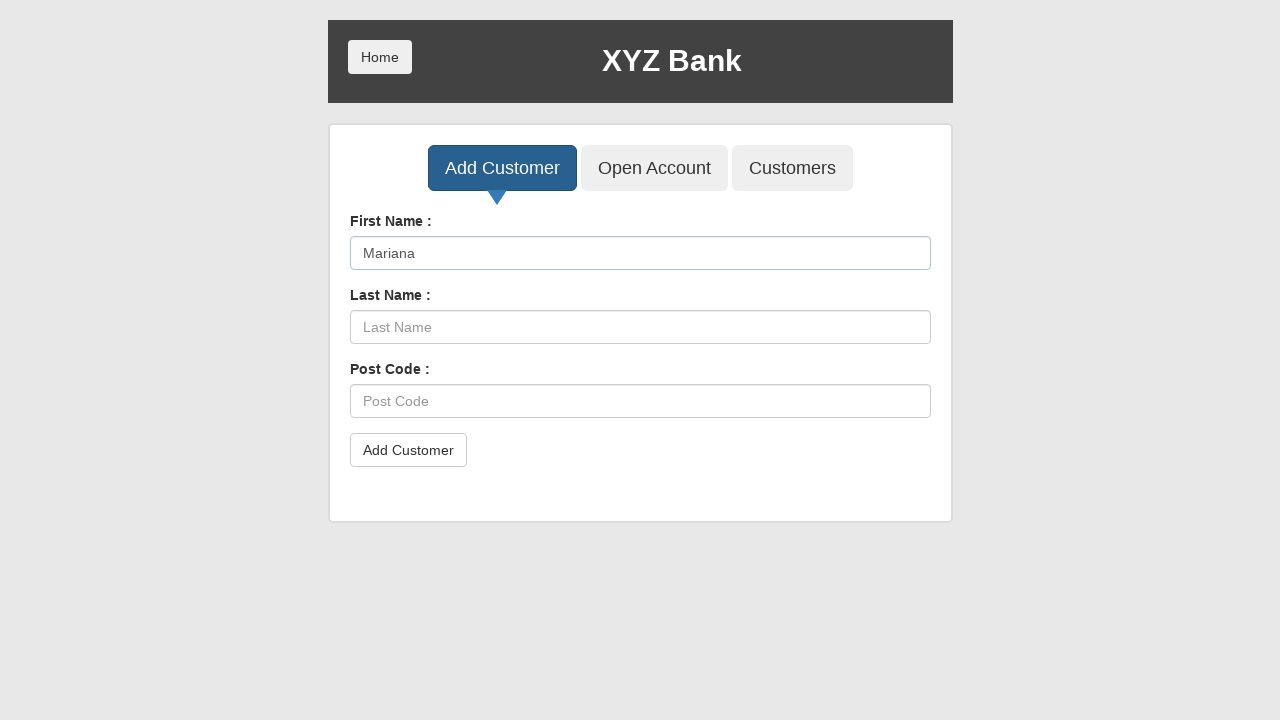

Filled last name field with 'Thompson' on input[ng-model="lName"]
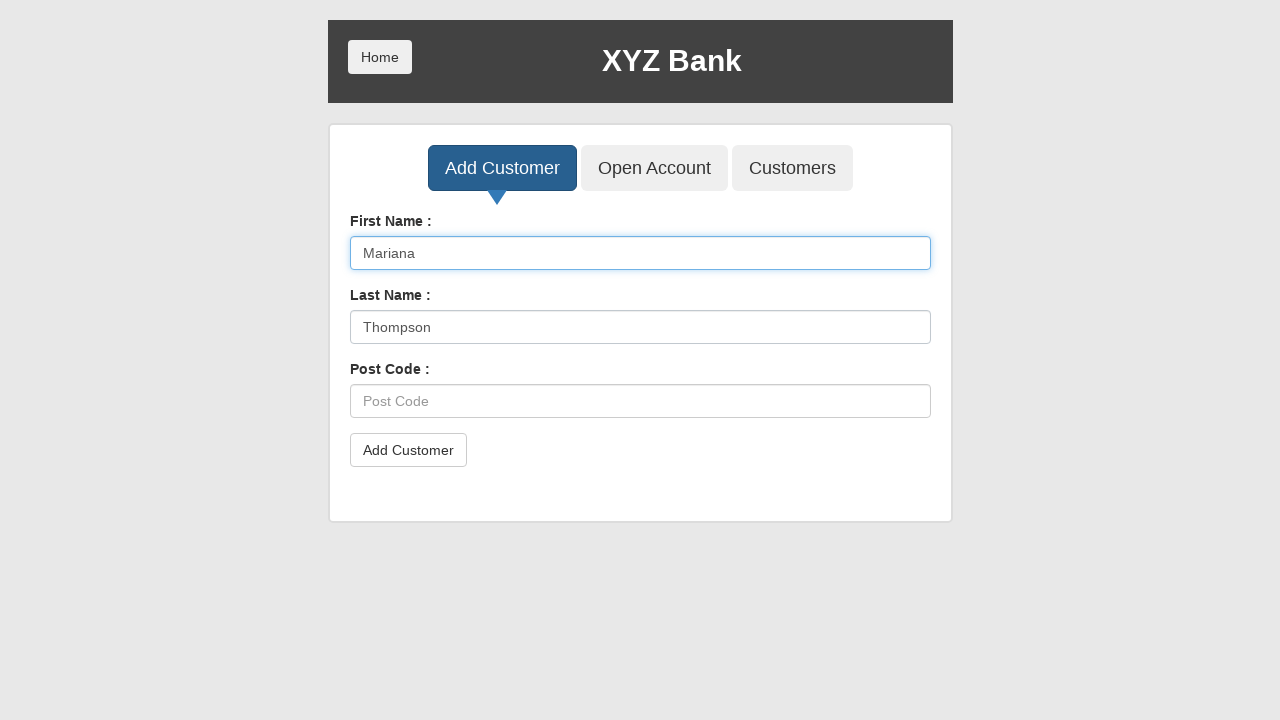

Filled post code field with '47291' on input[ng-model="postCd"]
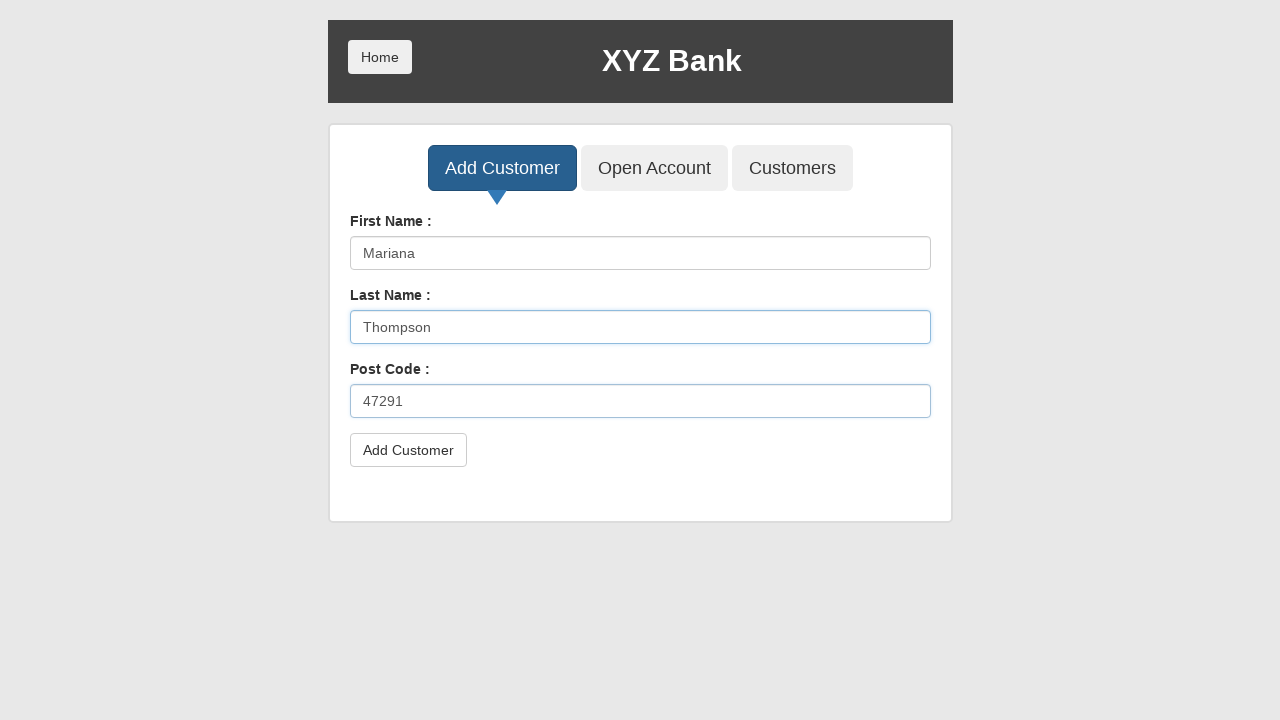

Submitted customer form and accepted confirmation dialog at (408, 450) on button[type="submit"]
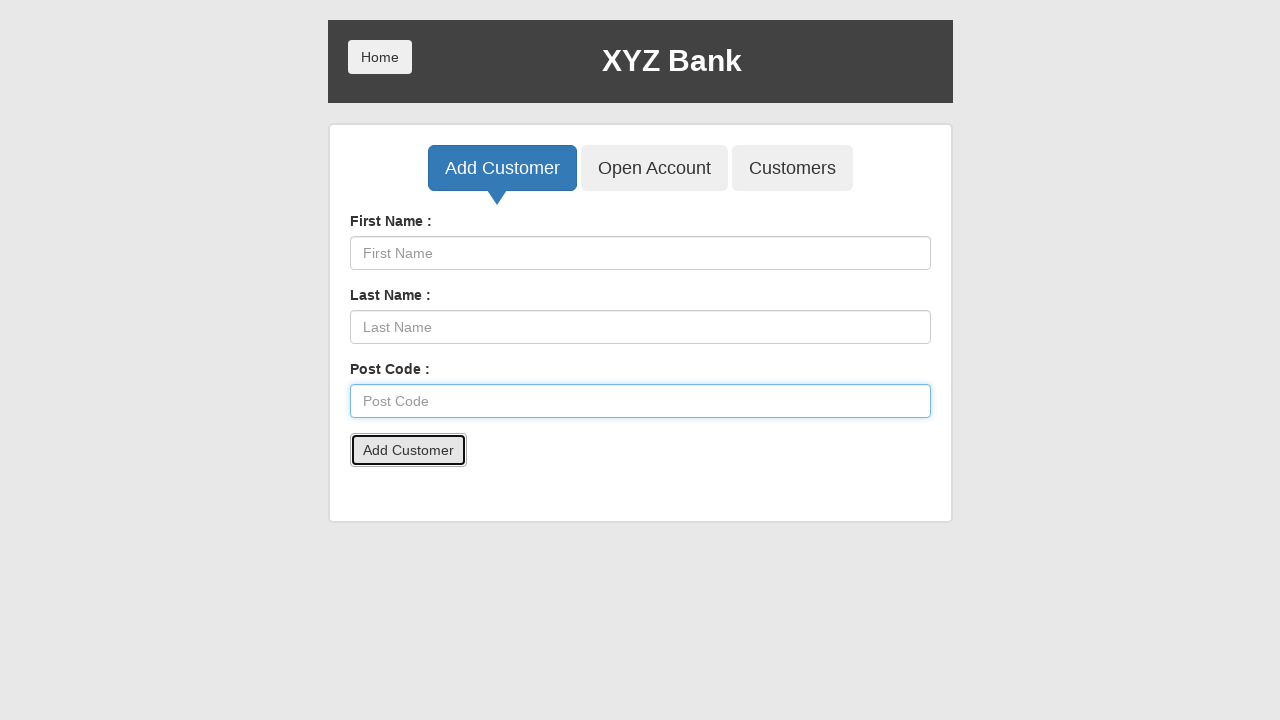

Clicked Customers button to return to customer list at (792, 168) on internal:role=button[name="Customers"i]
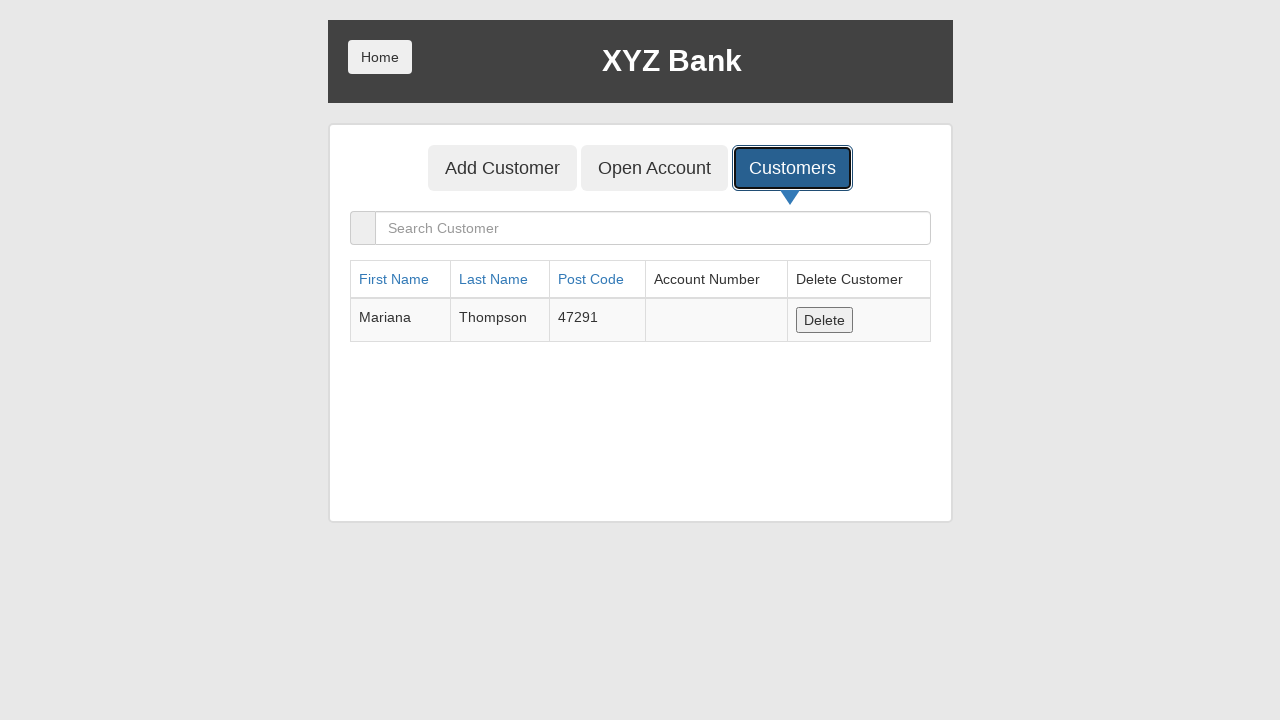

Searched for customer by post code '47291' on [placeholder="Search Customer"]
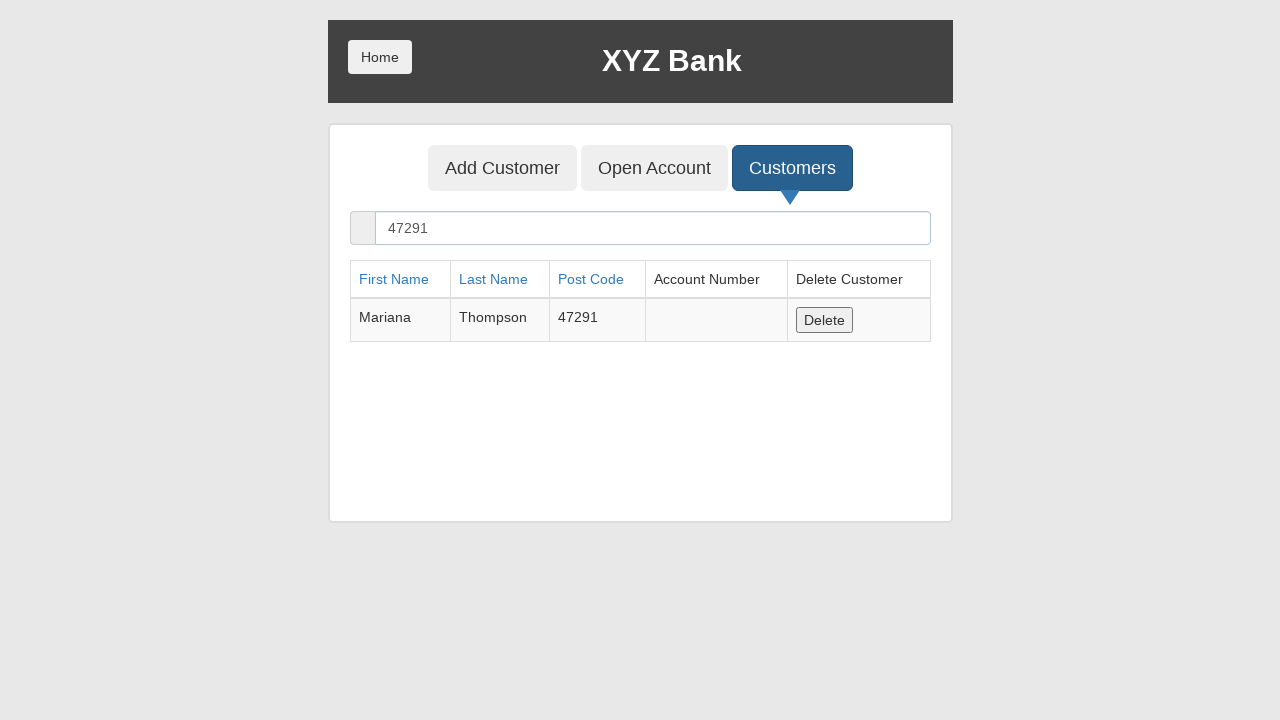

Verified that exactly one customer record is displayed
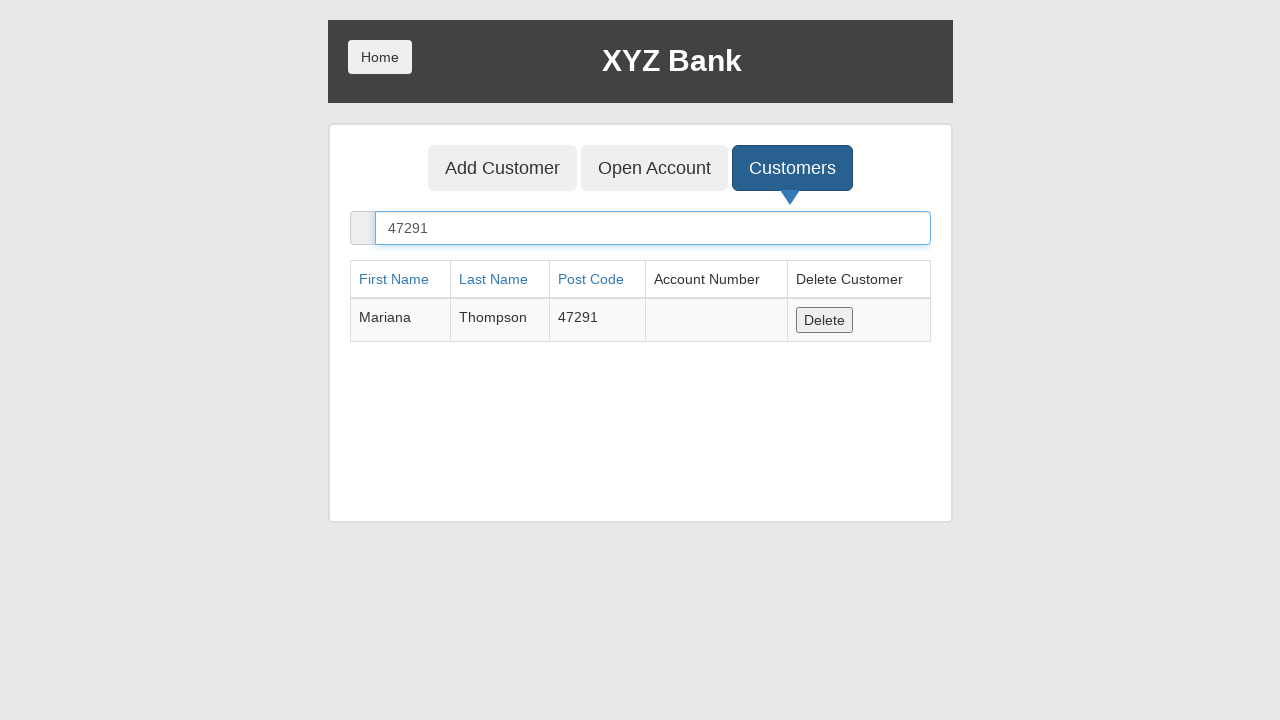

Verified customer first name 'Mariana' is displayed
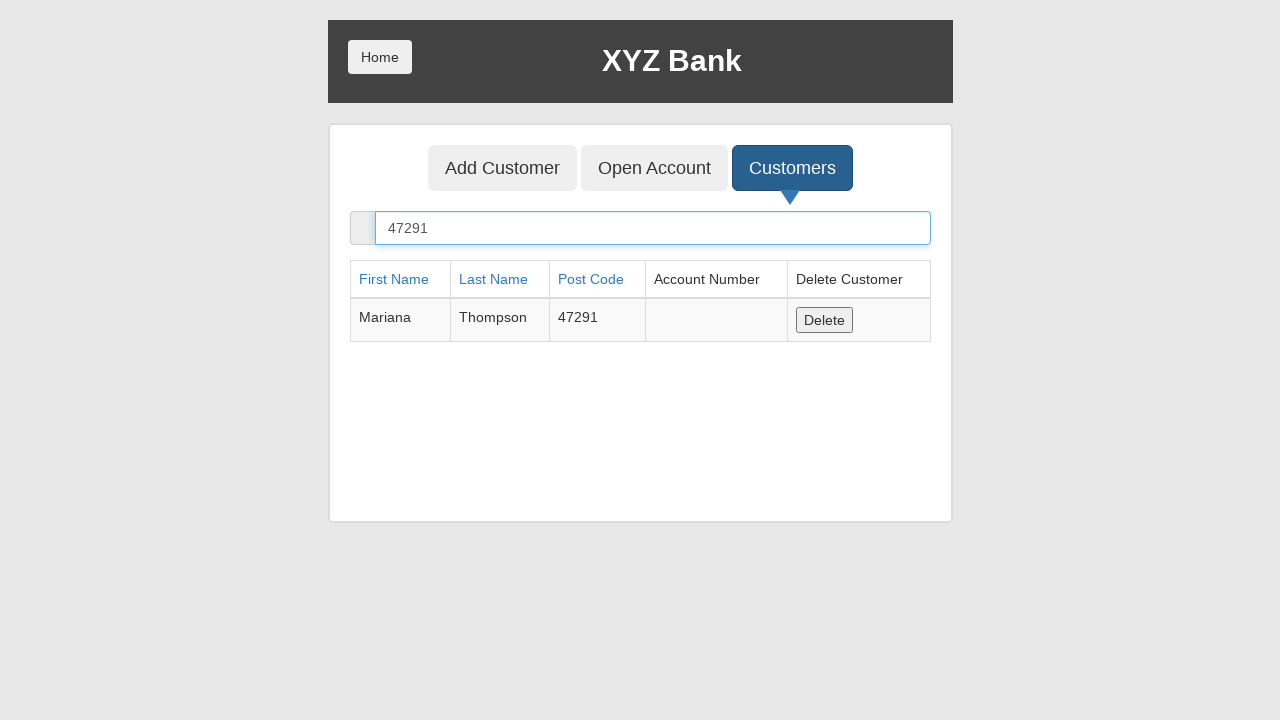

Verified customer last name 'Thompson' is displayed
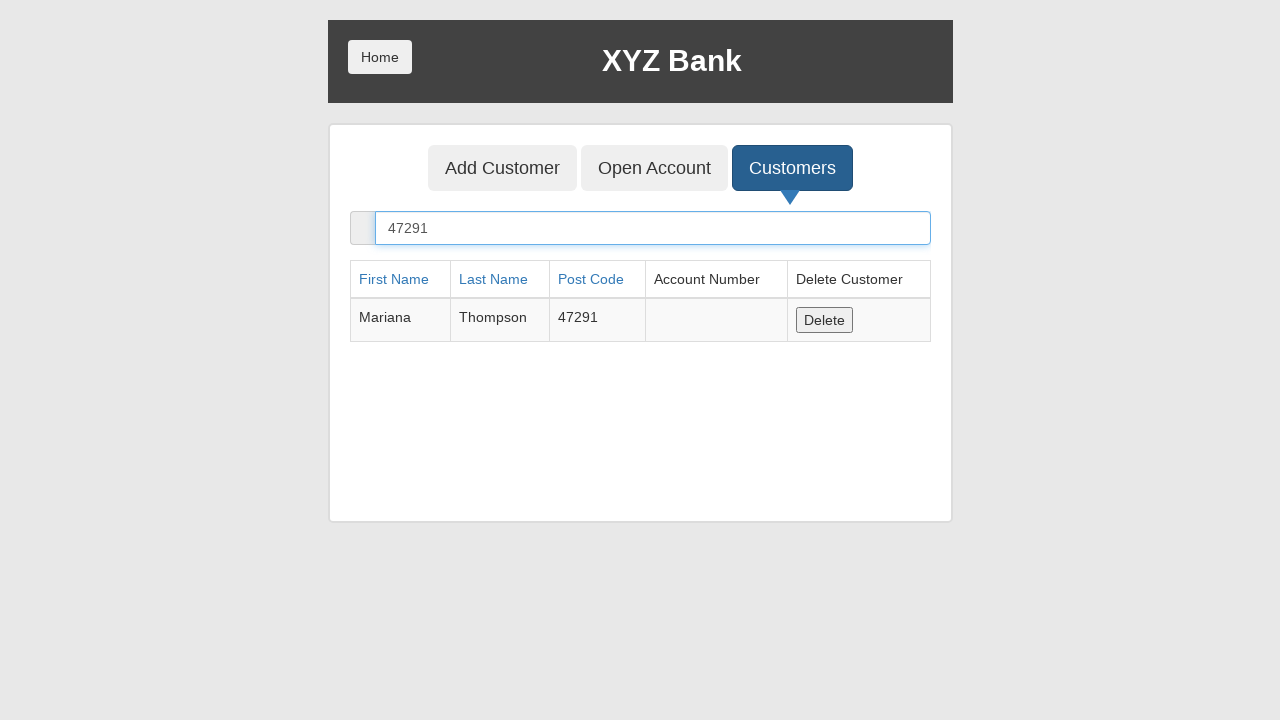

Verified customer post code '47291' is displayed
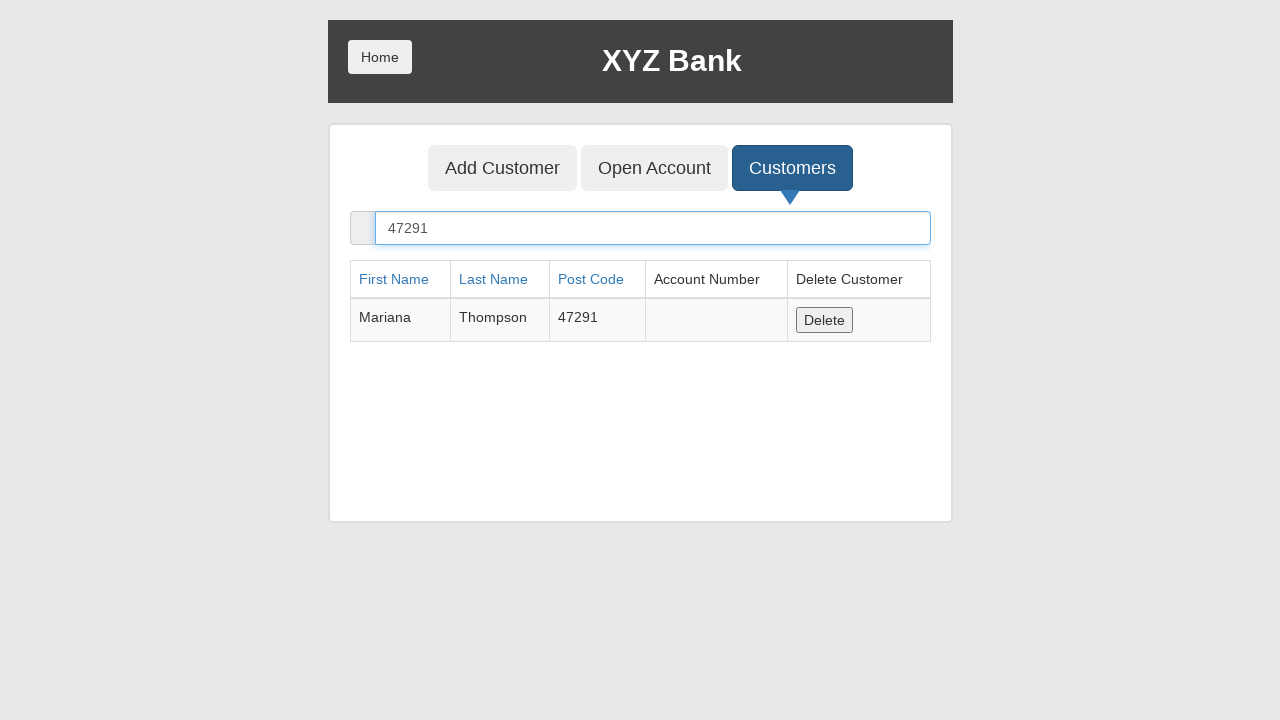

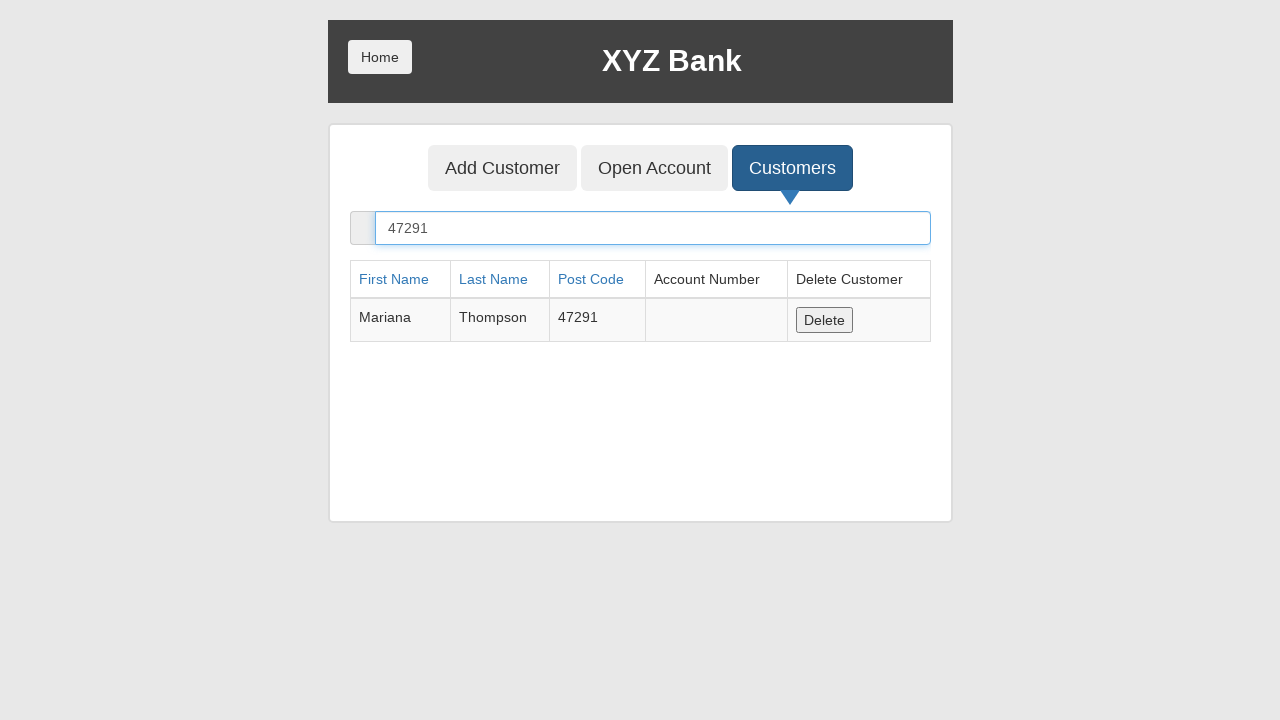